Fills out a form with first name and last name fields, then submits the form. Handles any unexpected alerts that may appear on page load.

Starting URL: http://only-testing-blog.blogspot.in/2014/06/alert_6.html

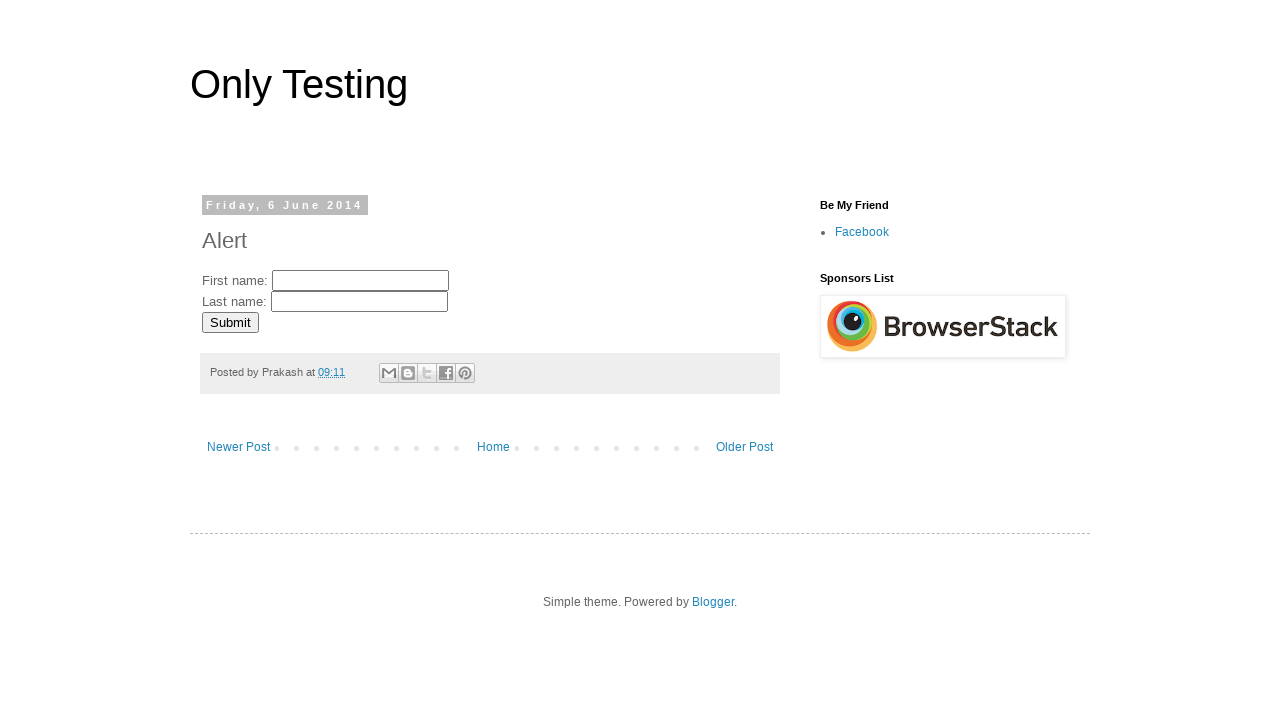

Set up dialog handler to dismiss any unexpected alerts
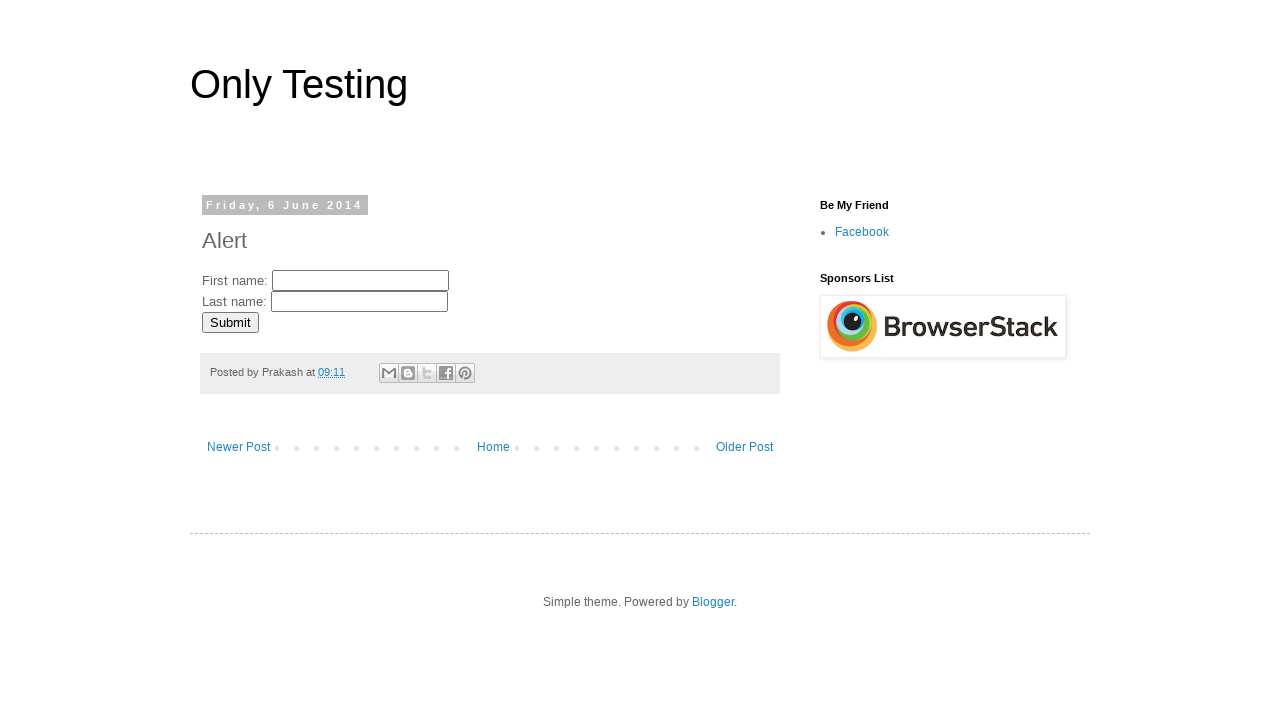

Filled first name field with 'John' on //input[@name='fname']
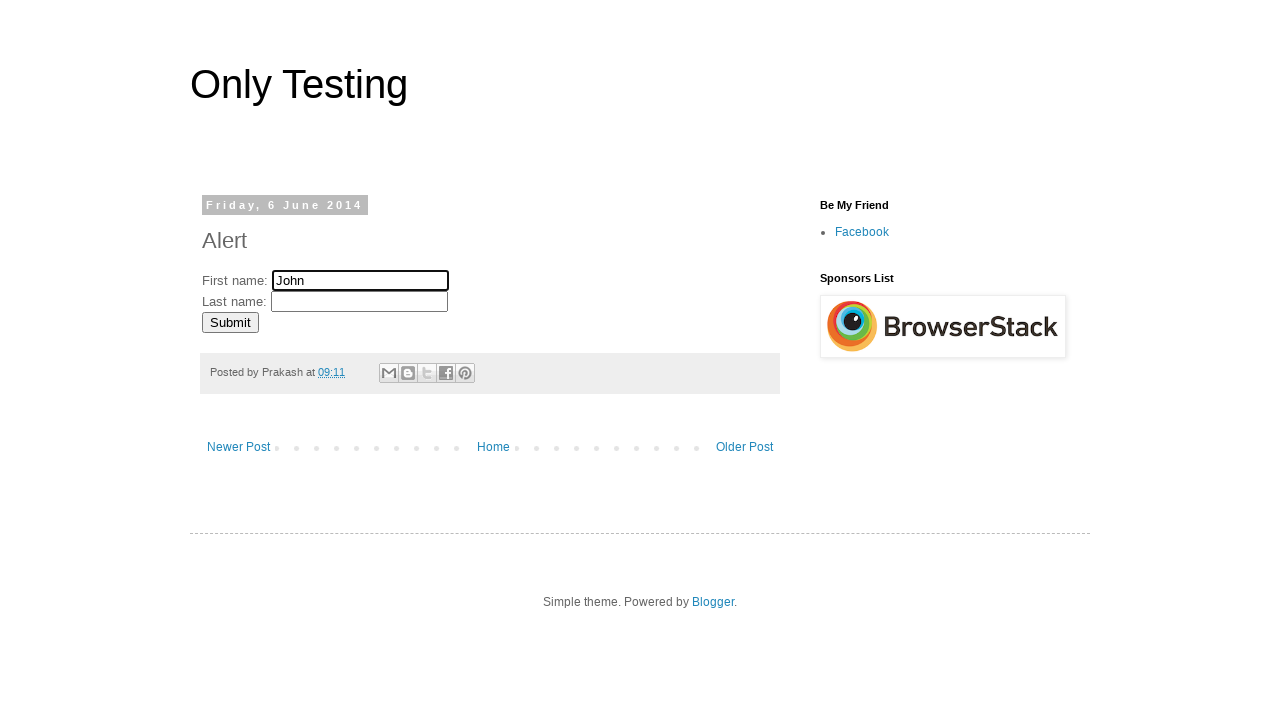

Filled last name field with 'Smith' on //input[@name='lname']
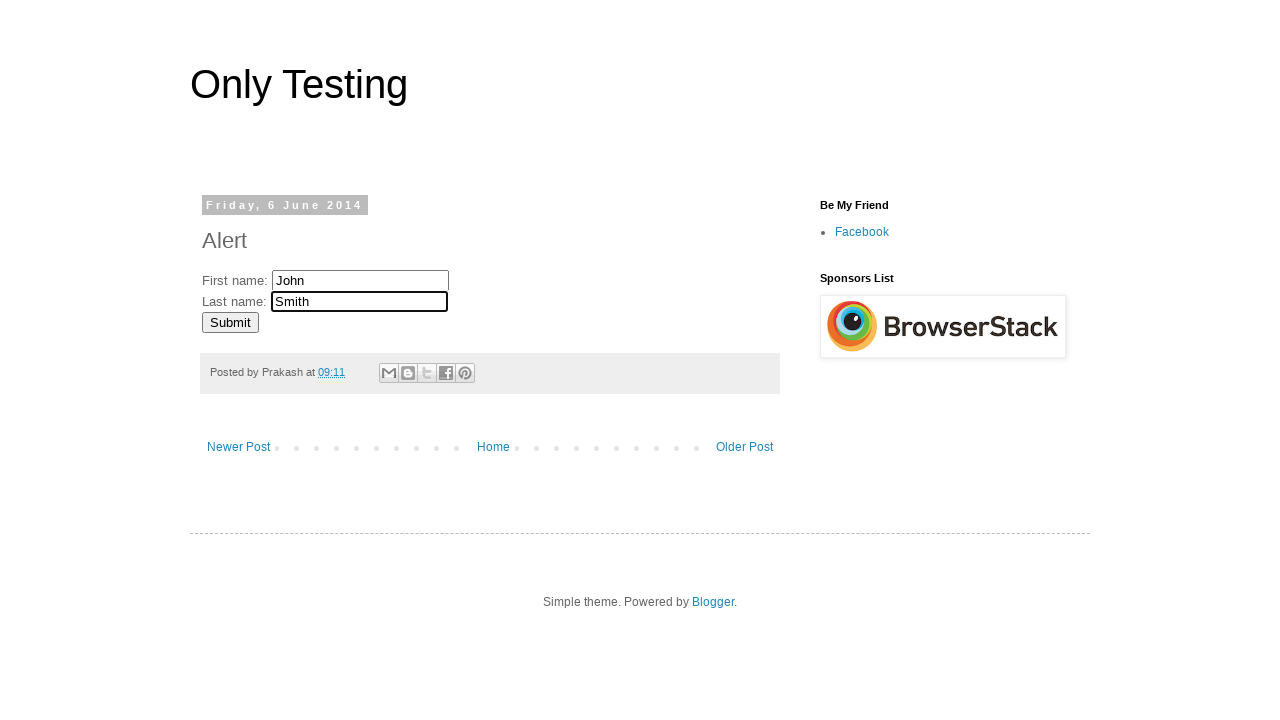

Clicked submit button to submit the form at (230, 322) on xpath=//input[@id='submitButton']
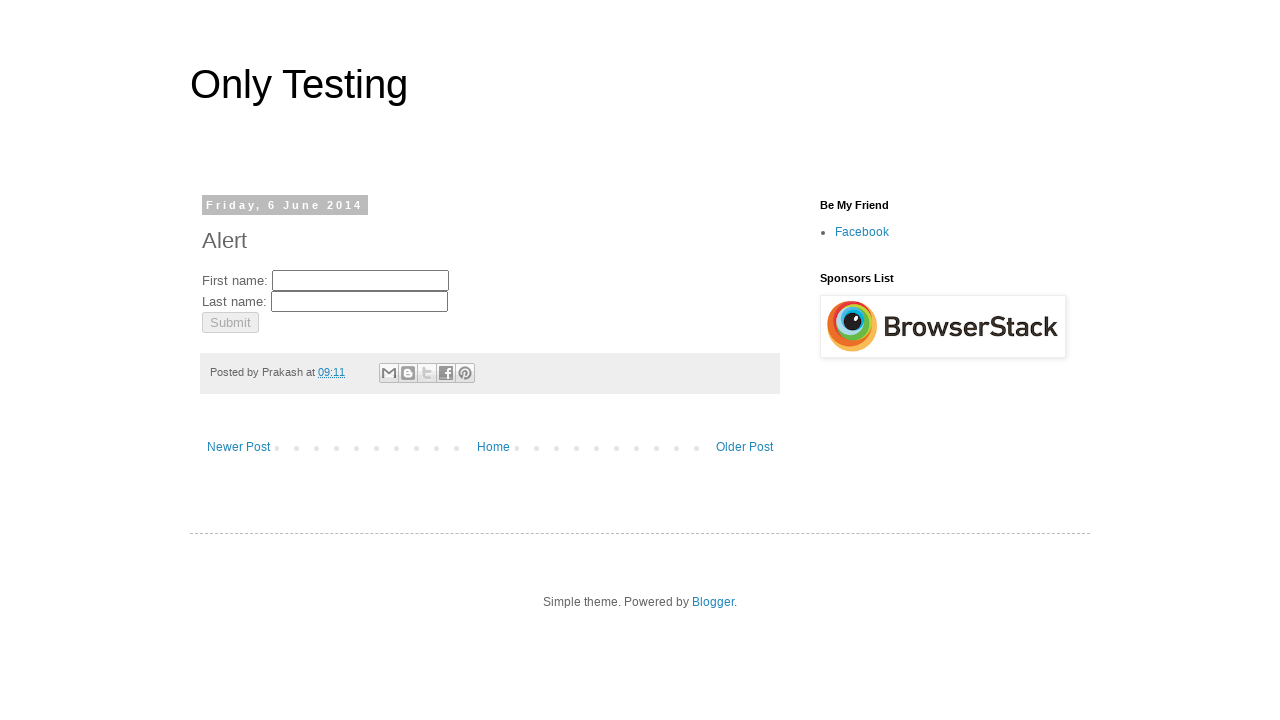

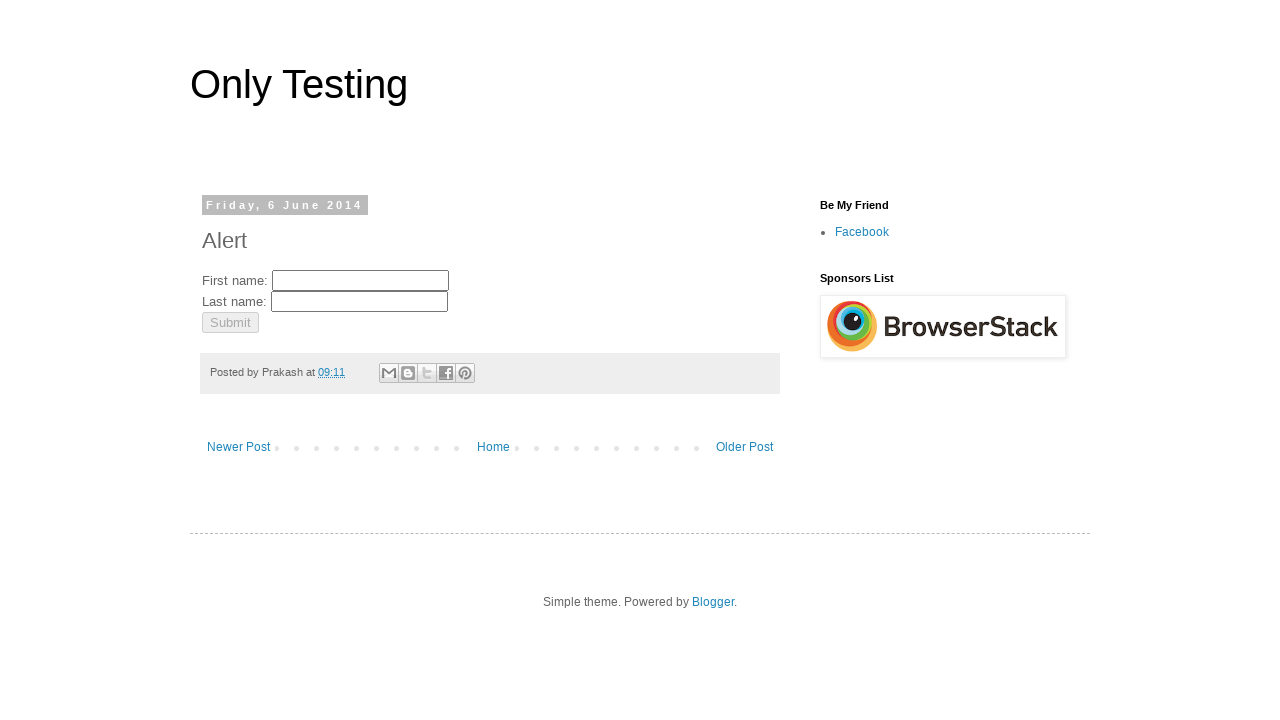